Demonstrates scrolling actions on an OpenCart e-commerce page by scrolling to the bottom, back to top, and then scrolling to a specific element (Specials link) and clicking it.

Starting URL: https://naveenautomationlabs.com/opencart/

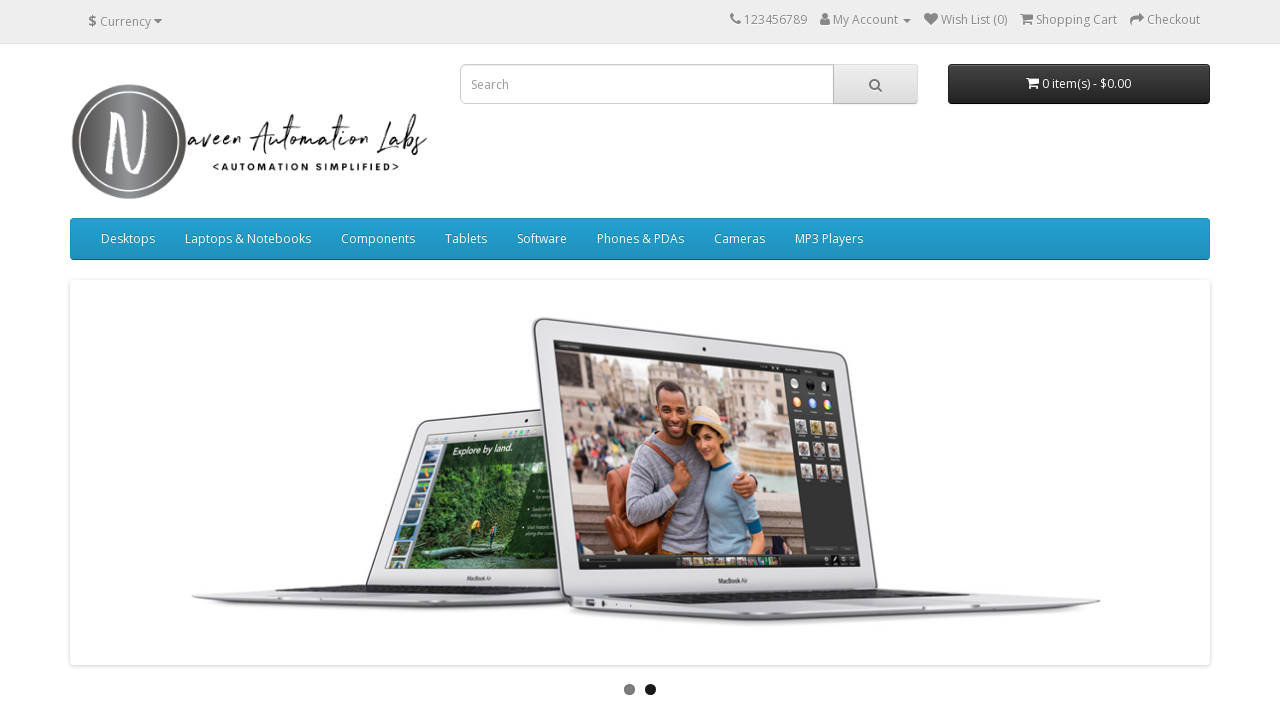

Scrolled to the bottom of the page using Ctrl+End
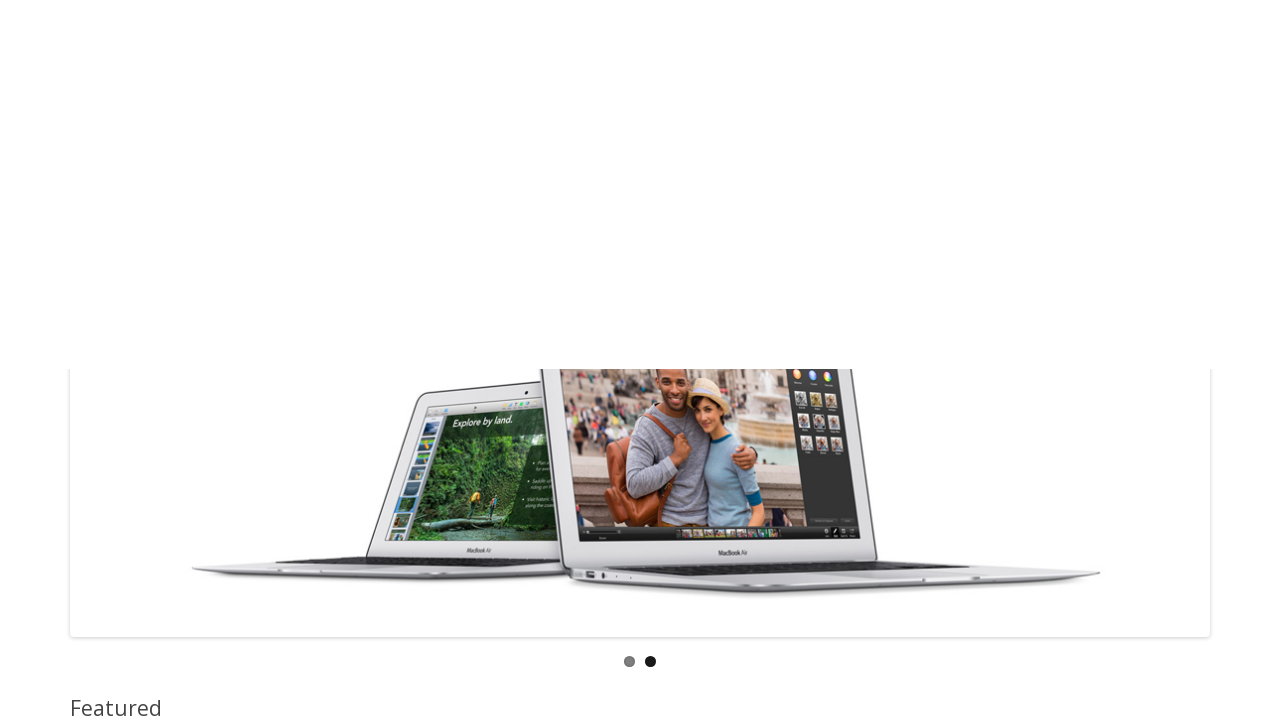

Waited for scroll animation to complete
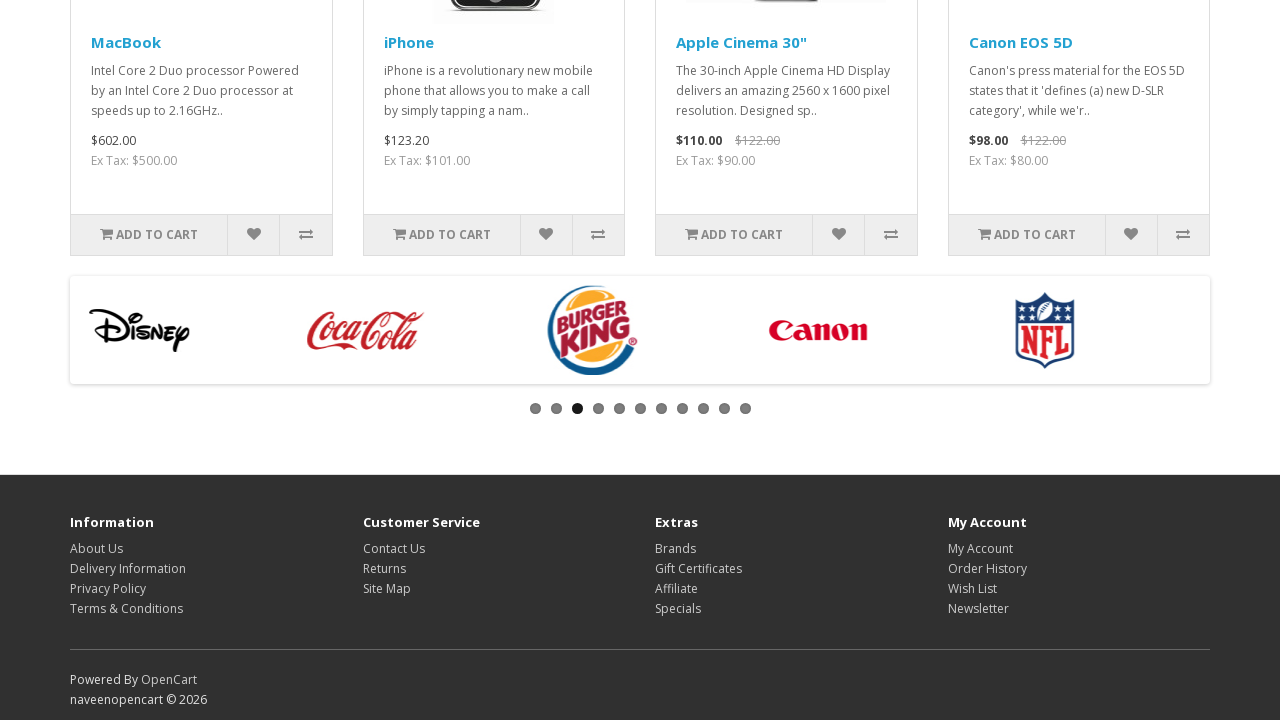

Scrolled back to the top of the page using Ctrl+Home
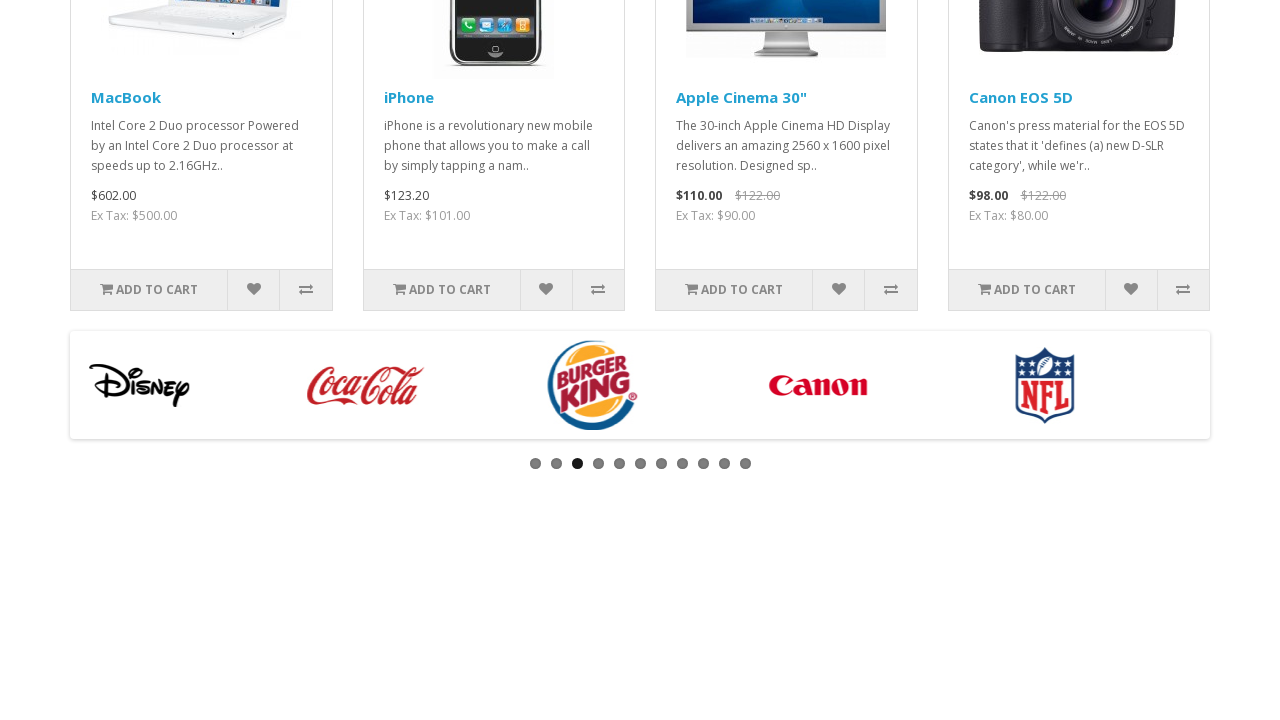

Waited for scroll animation to complete
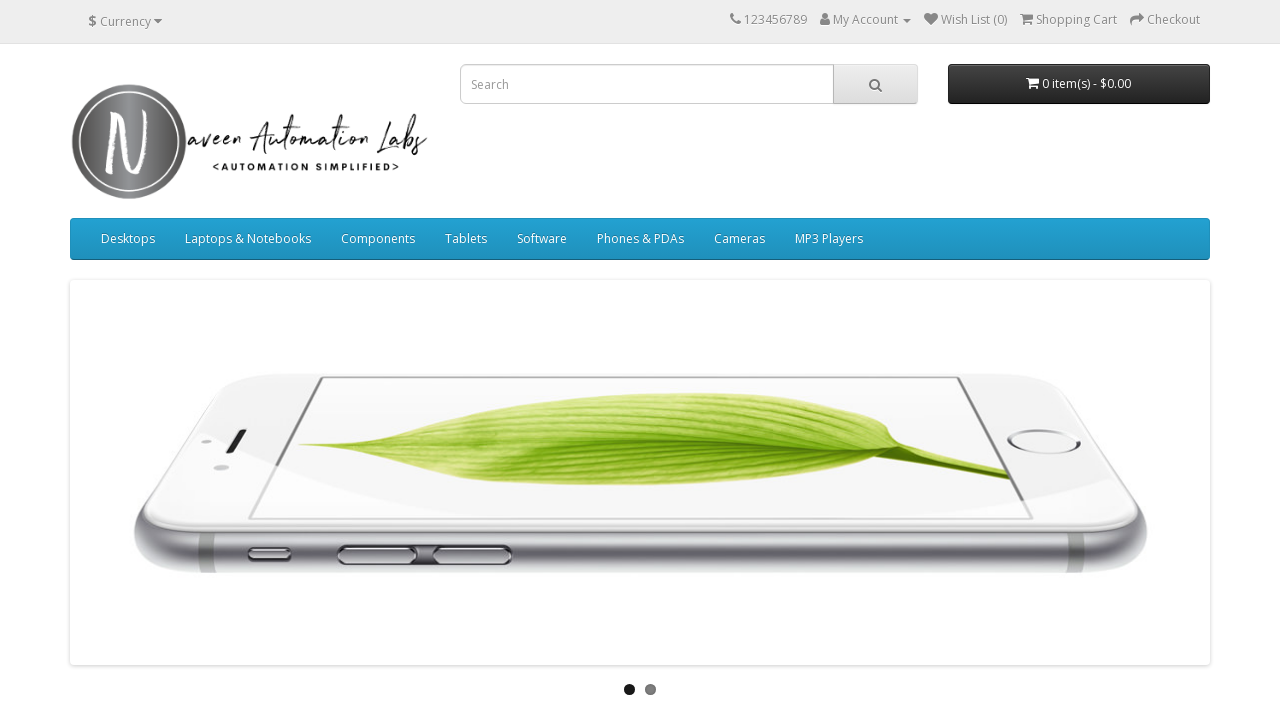

Located the Specials link
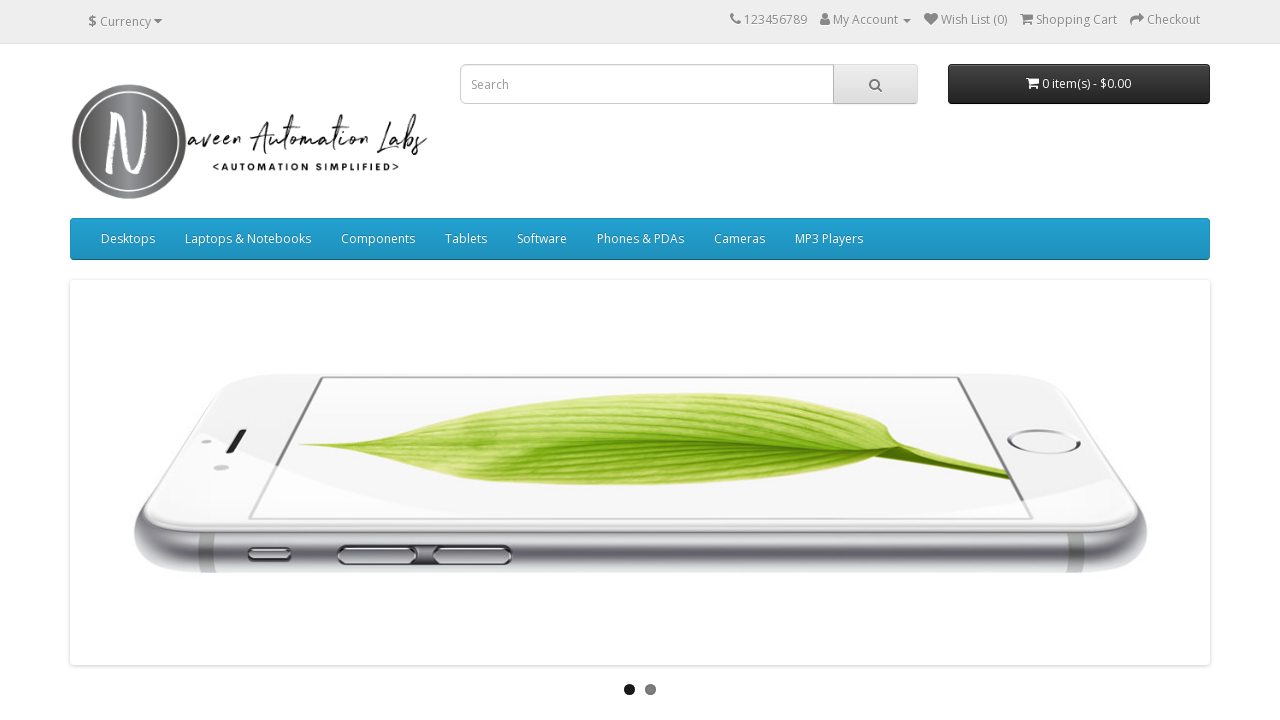

Scrolled to the Specials link to bring it into view
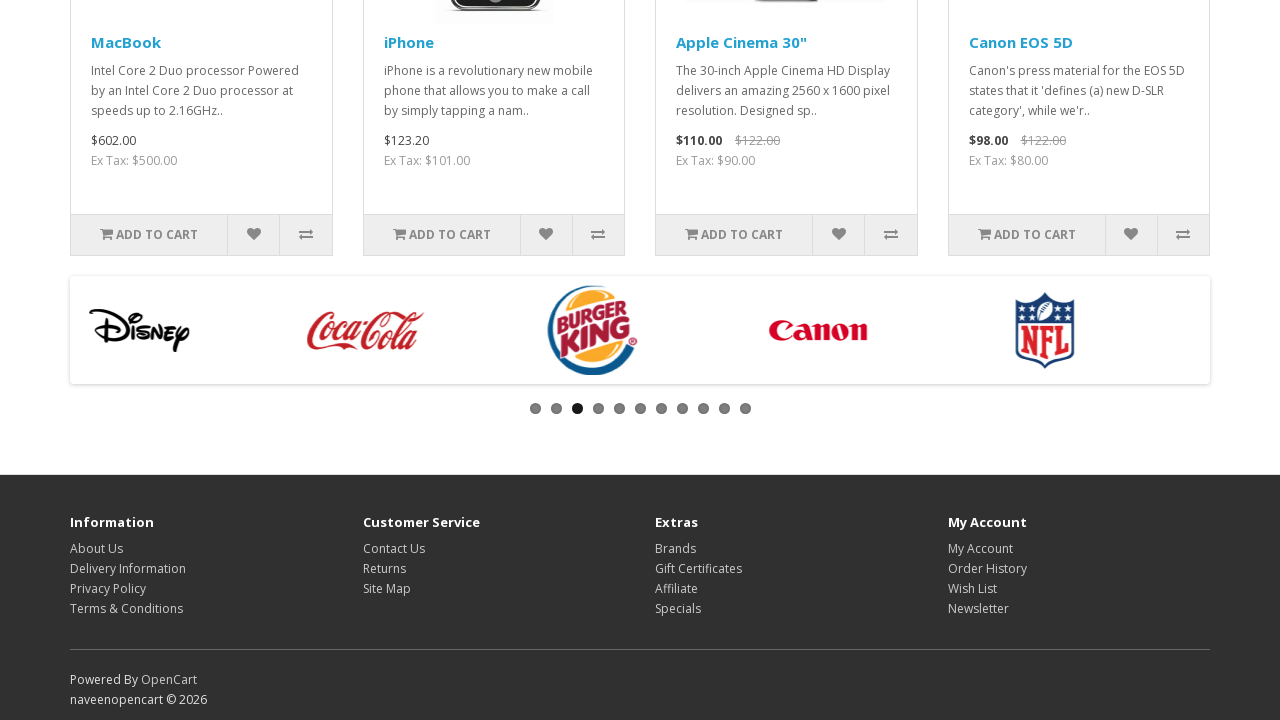

Clicked the Specials link at (678, 609) on a:has-text('Specials')
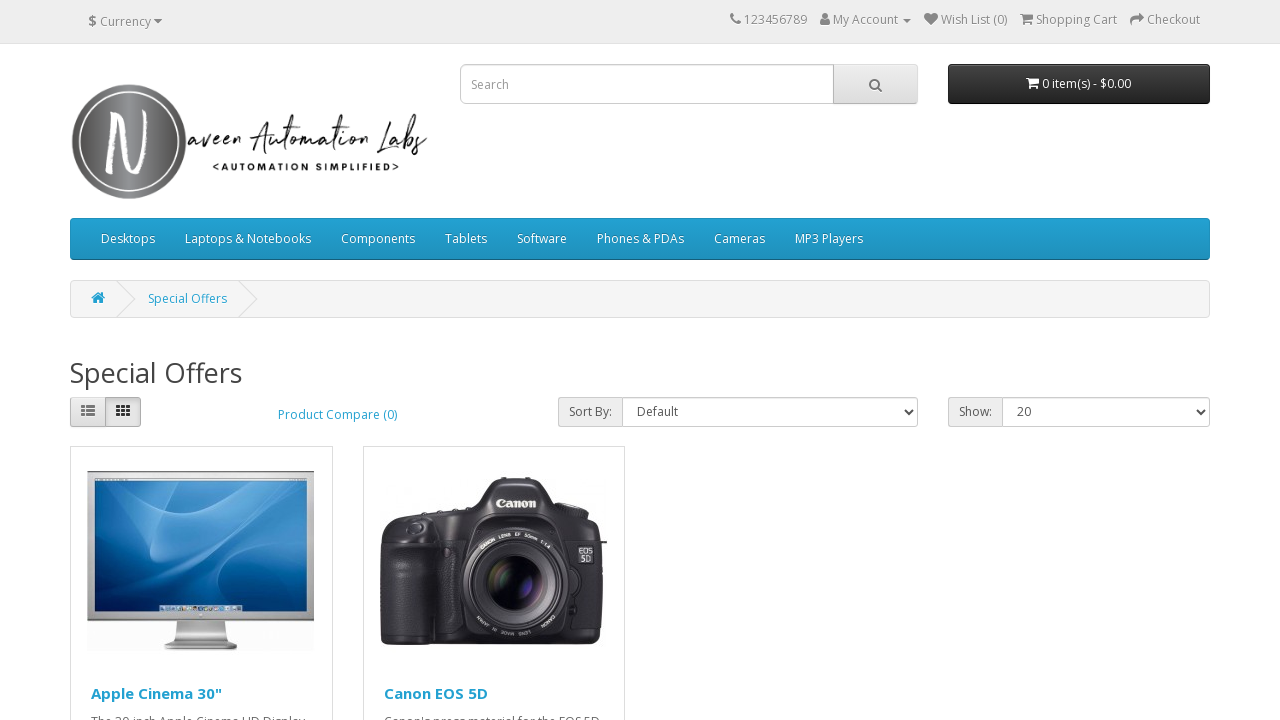

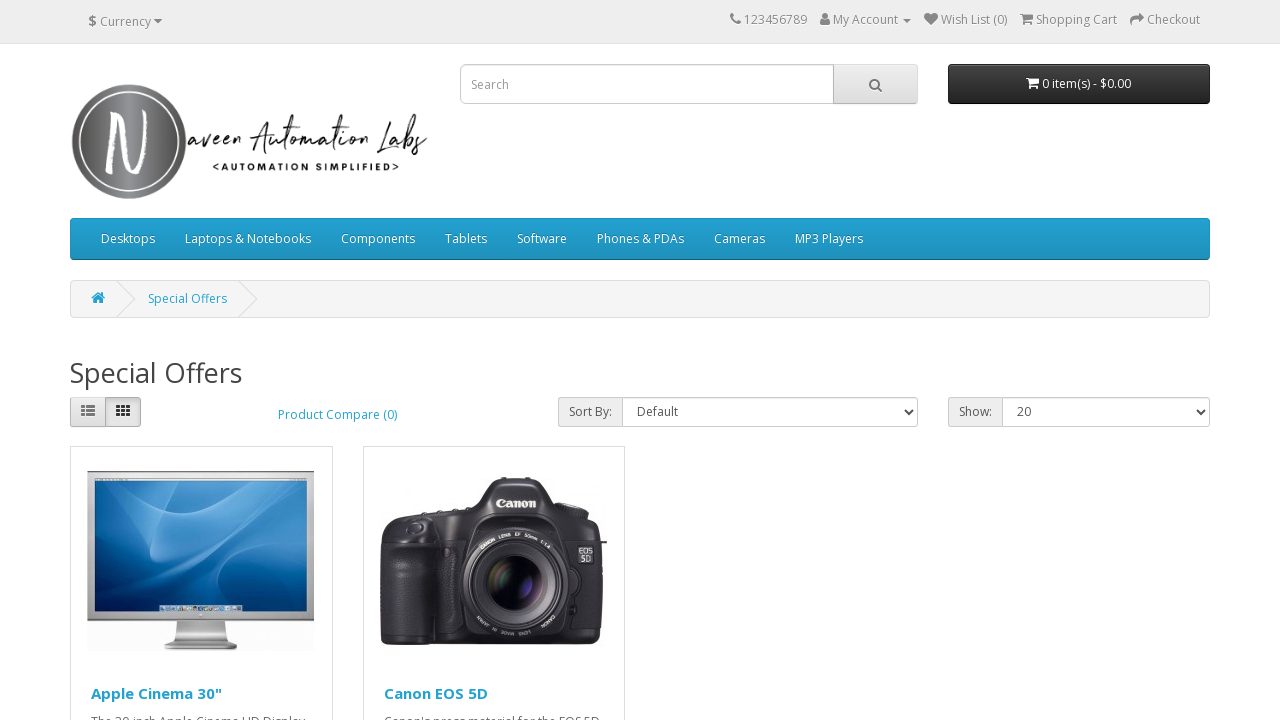